Tests double-click mouse interaction and verifies the click status changes to "double-clicked"

Starting URL: https://www.selenium.dev/selenium/web/mouse_interaction.html

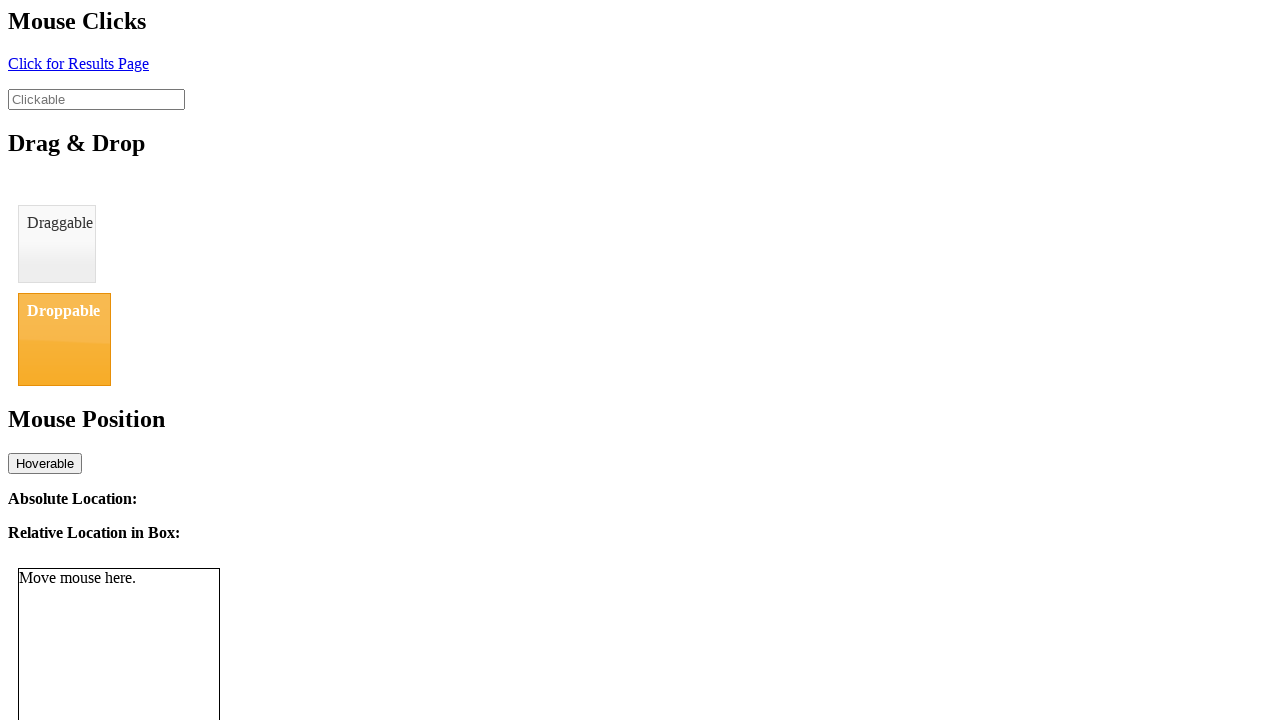

Double-clicked the clickable element at (96, 99) on #clickable
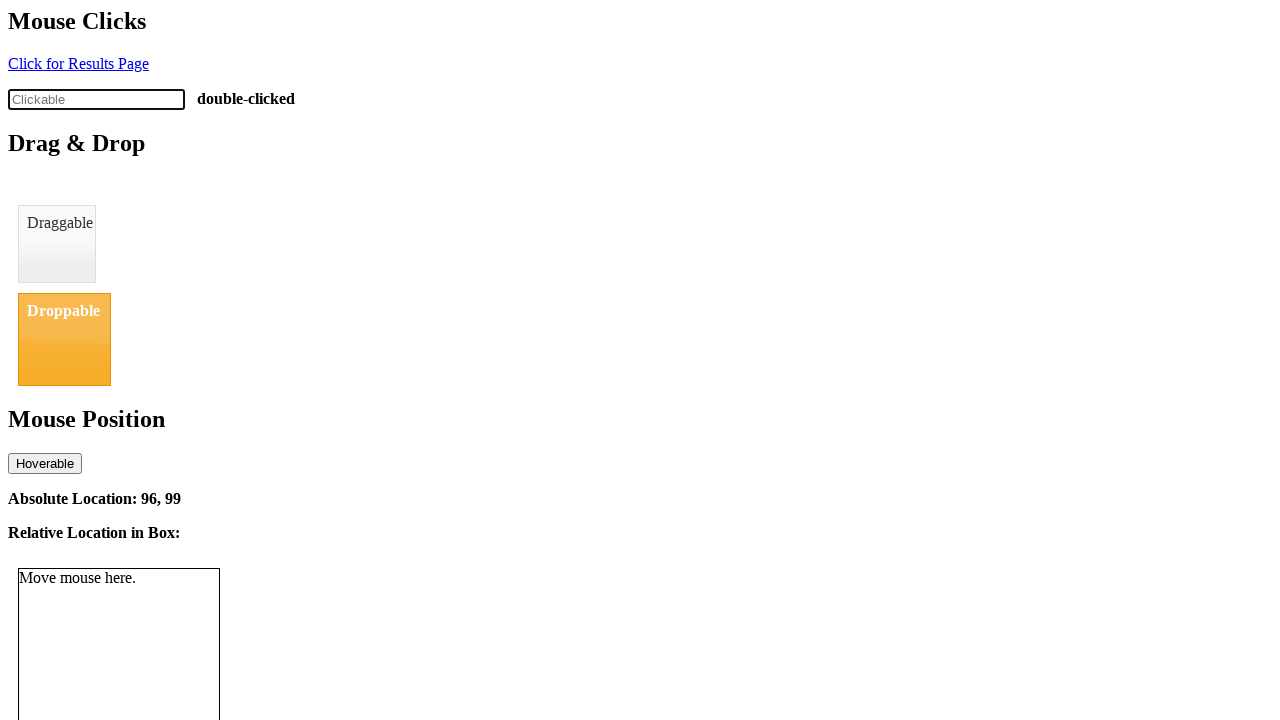

Verified click status changed to 'double-clicked'
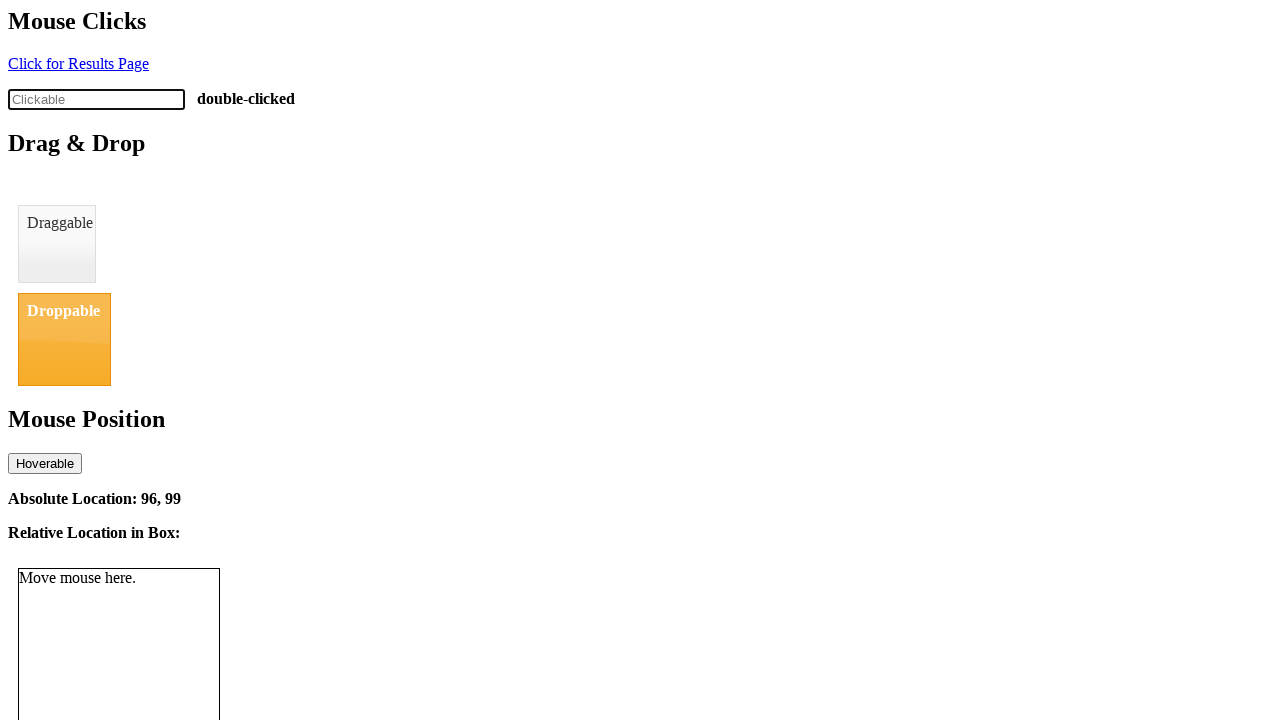

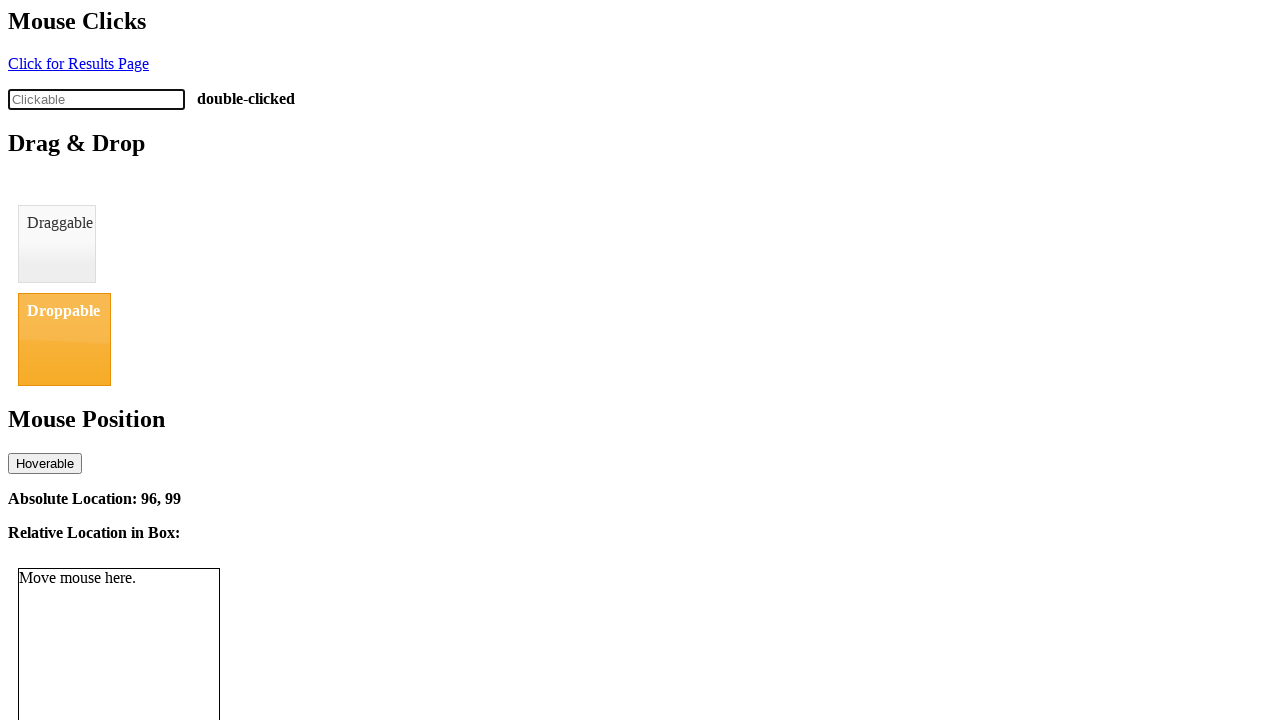